Tests child window handling by clicking a link that opens a new page, extracting text from the new page, and filling a form field on the original page

Starting URL: https://rahulshettyacademy.com/loginpagePractise/

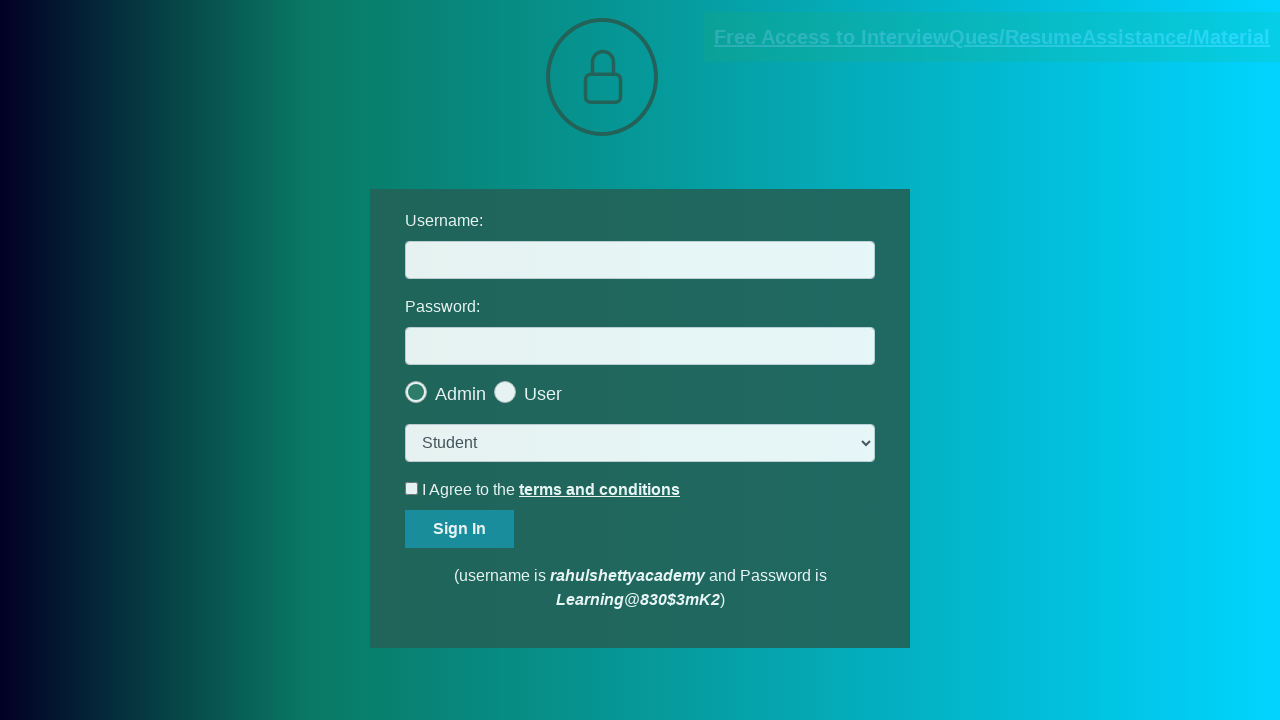

Clicked document link to open new page at (992, 37) on [href*='documents-request']
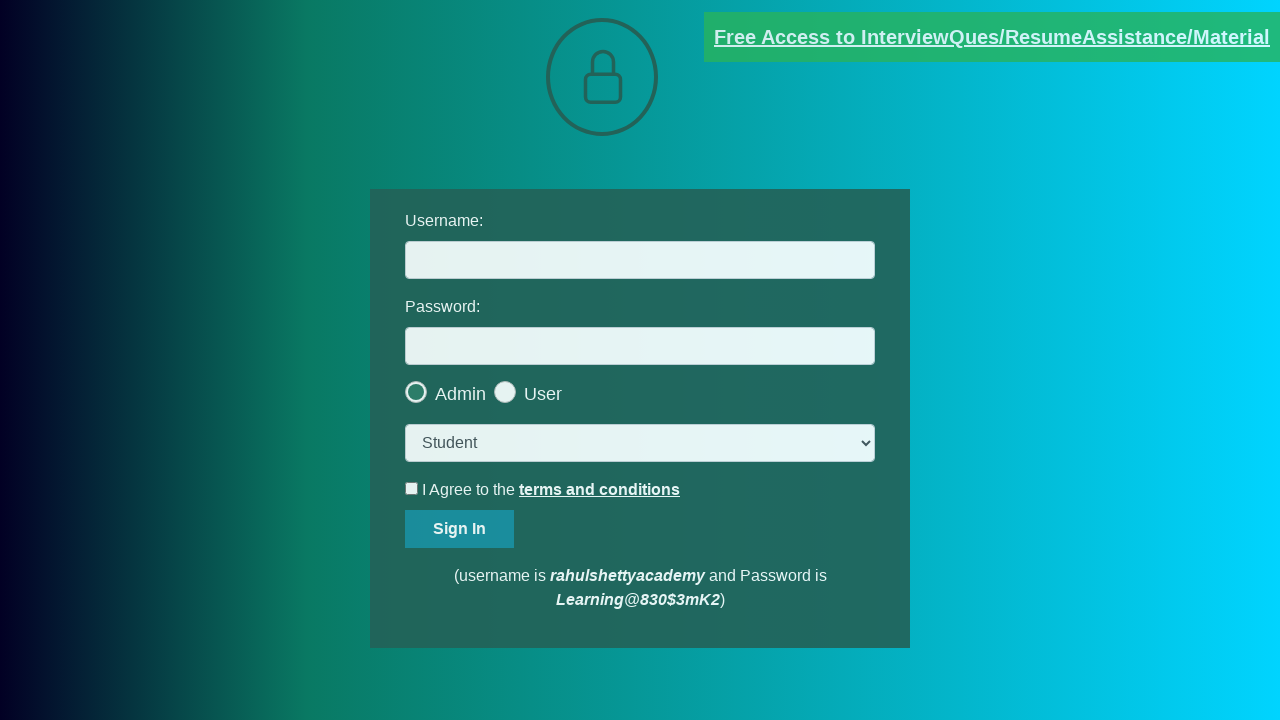

New page opened and captured
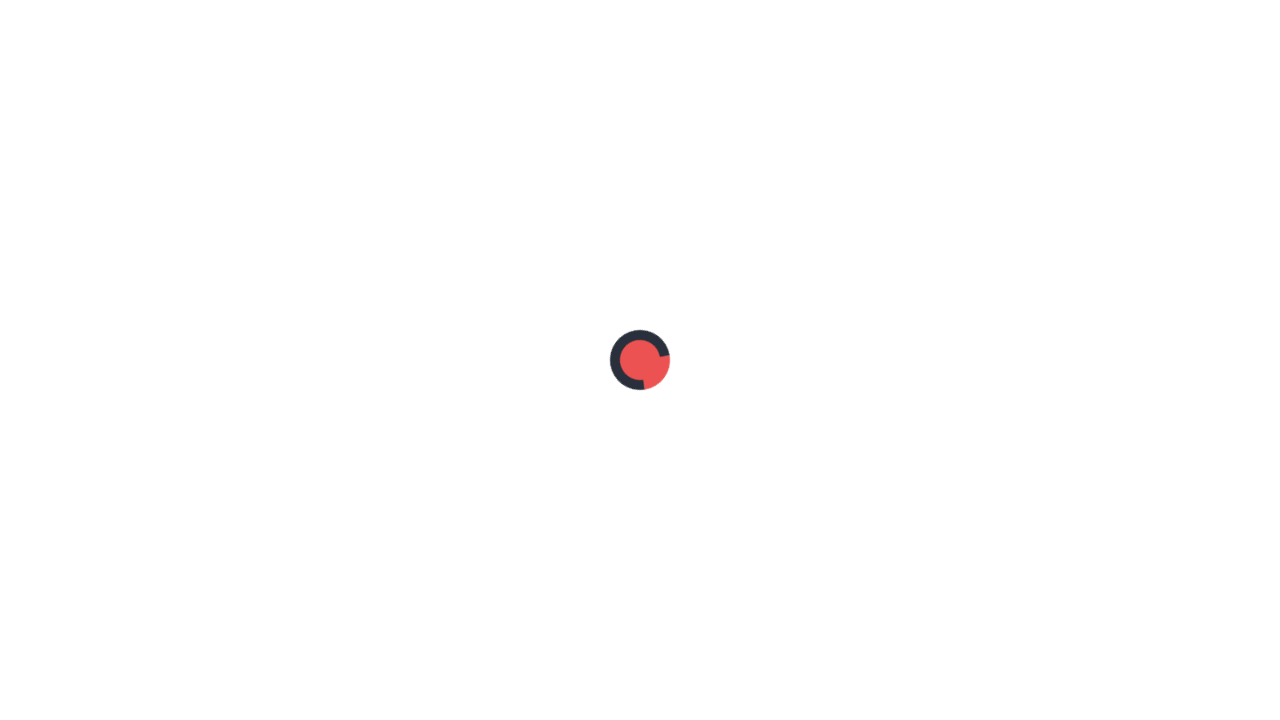

New page fully loaded
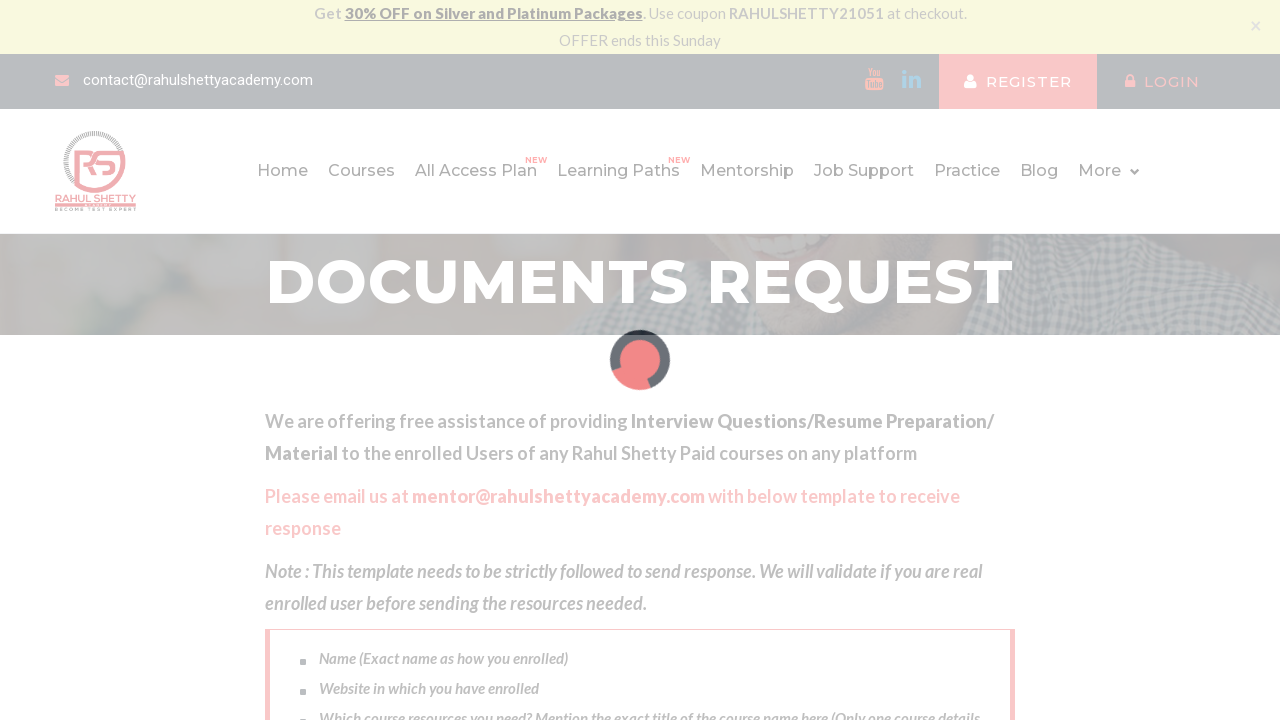

Extracted text from new page: 'Please email us at mentor@rahulshettyacademy.com with below template to receive response '
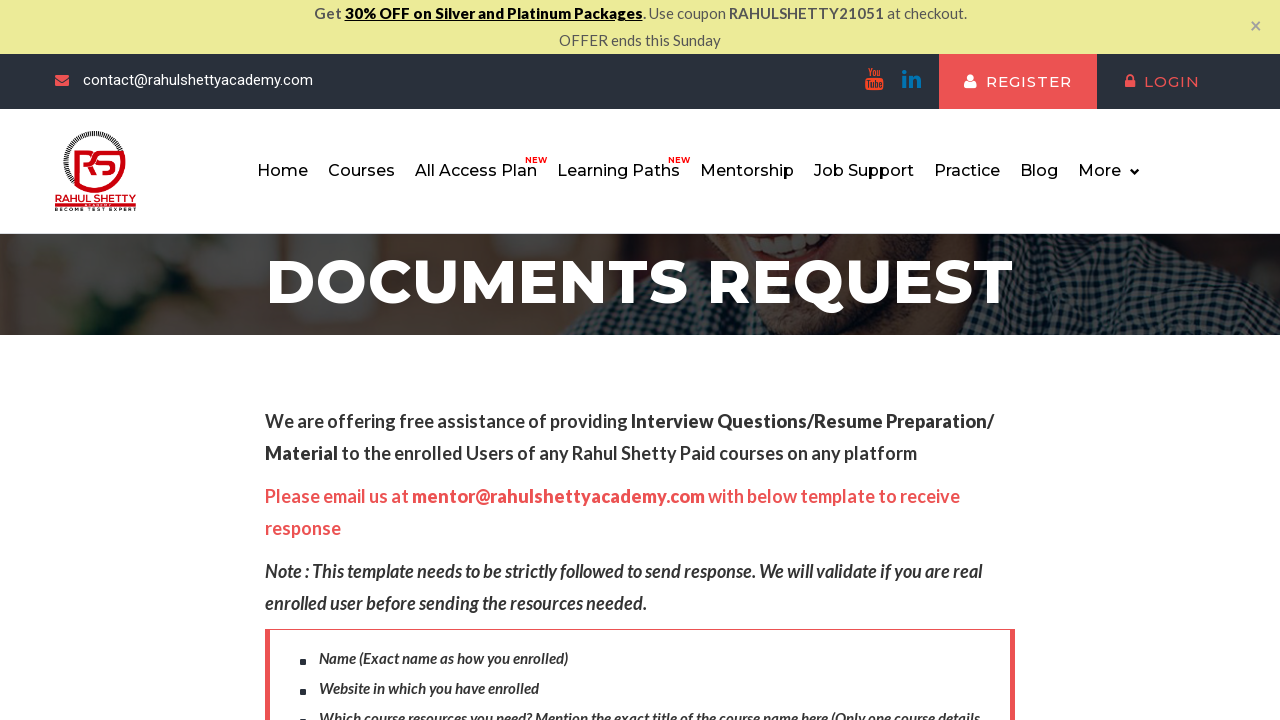

Extracted domain from text: 'rahulshettyacademy.com'
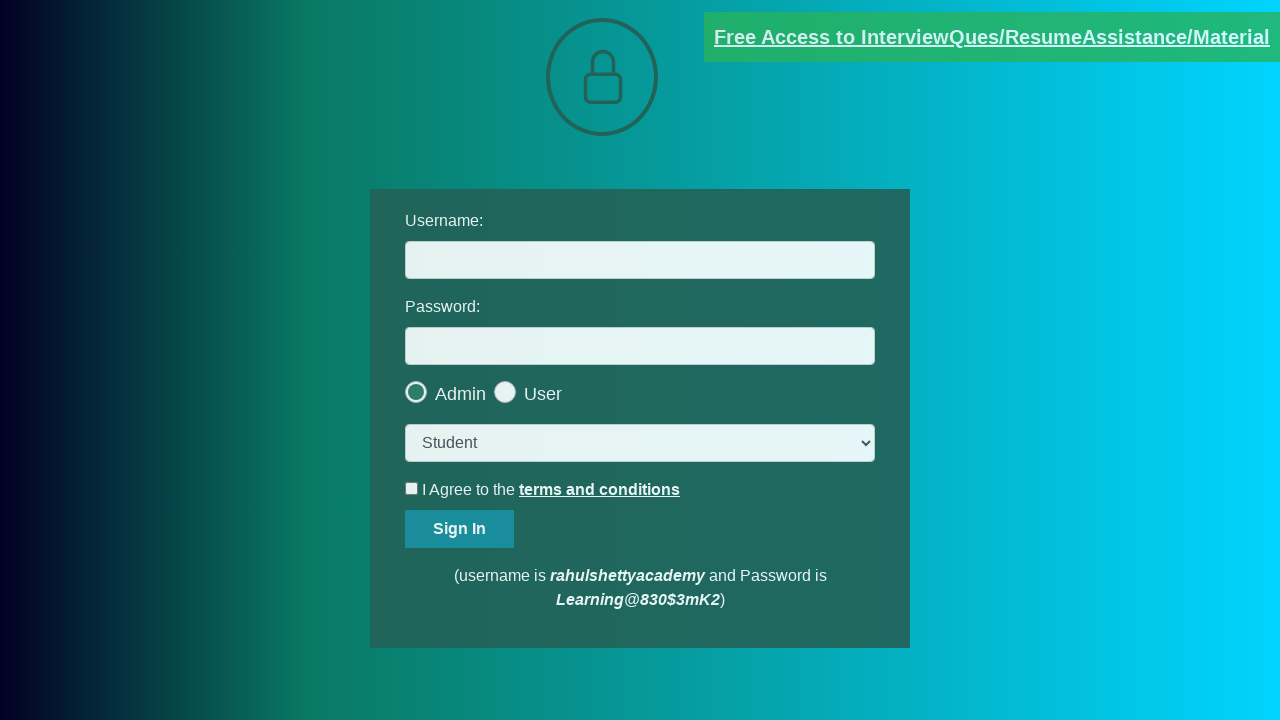

Filled username field with extracted domain: 'rahulshettyacademy.com' on #username
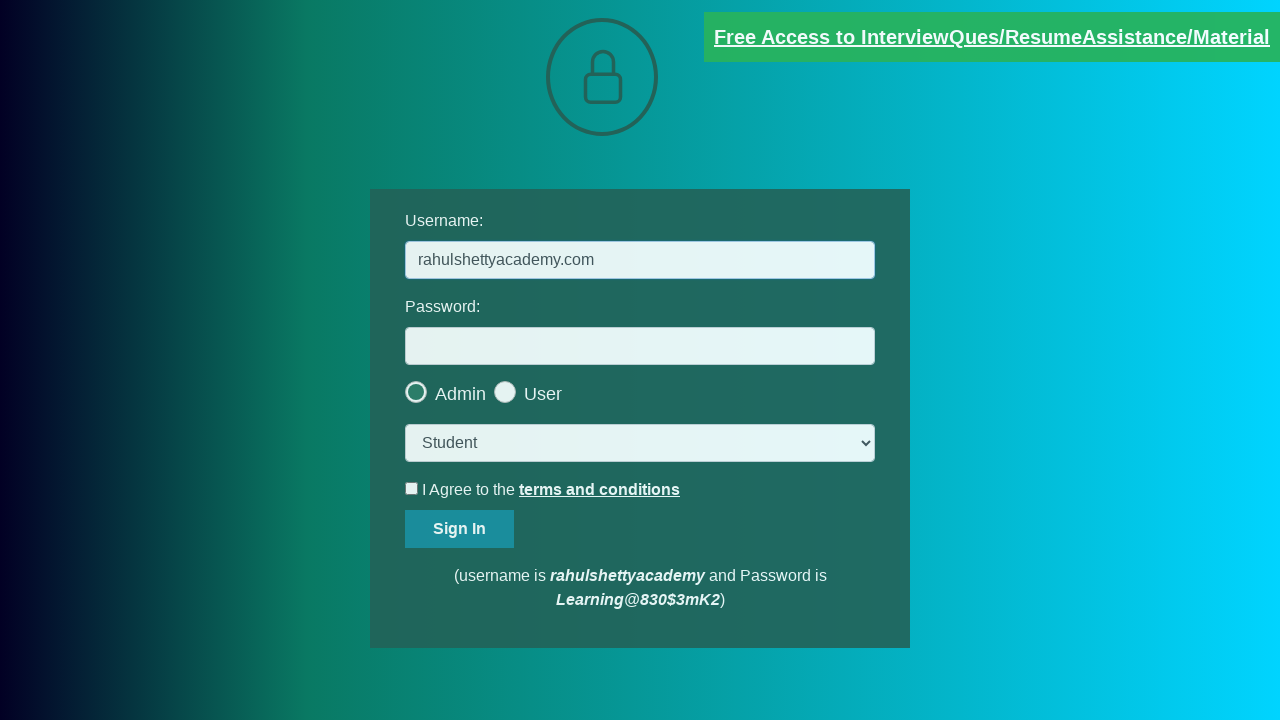

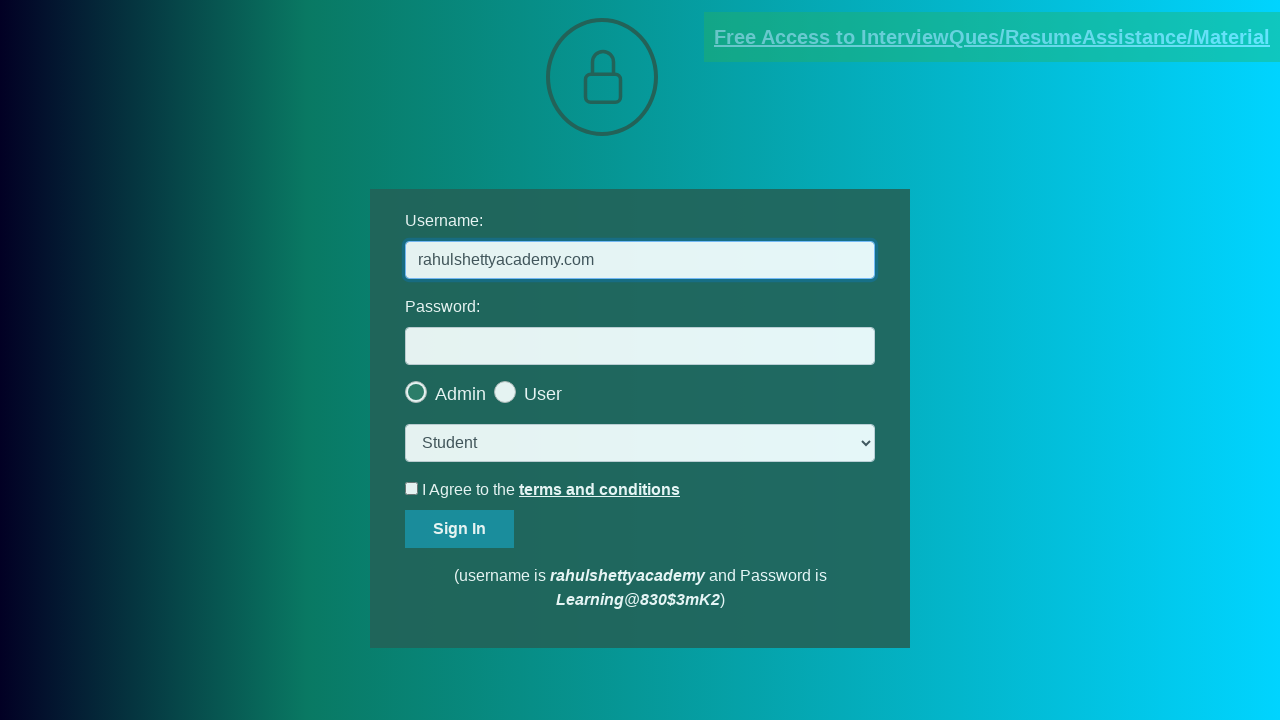